Tests footer links by opening each link in a new tab using keyboard shortcuts

Starting URL: https://rahulshettyacademy.com/AutomationPractice/

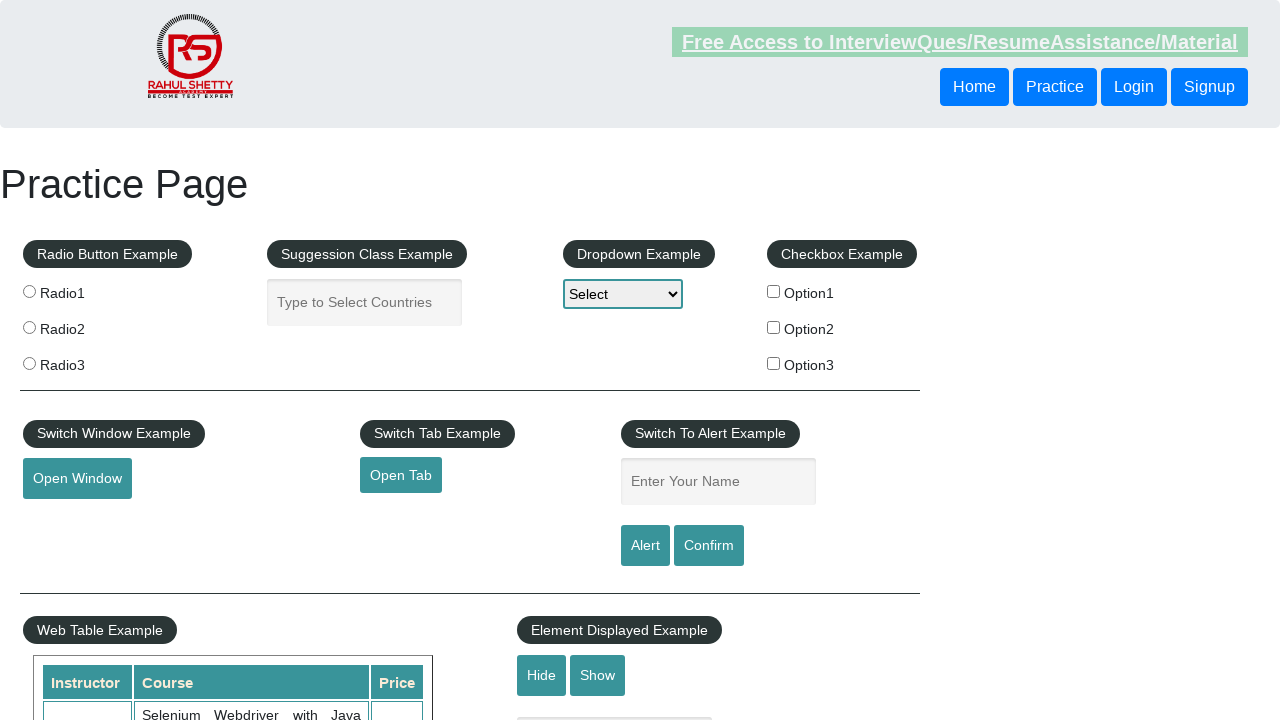

Located footer section first column
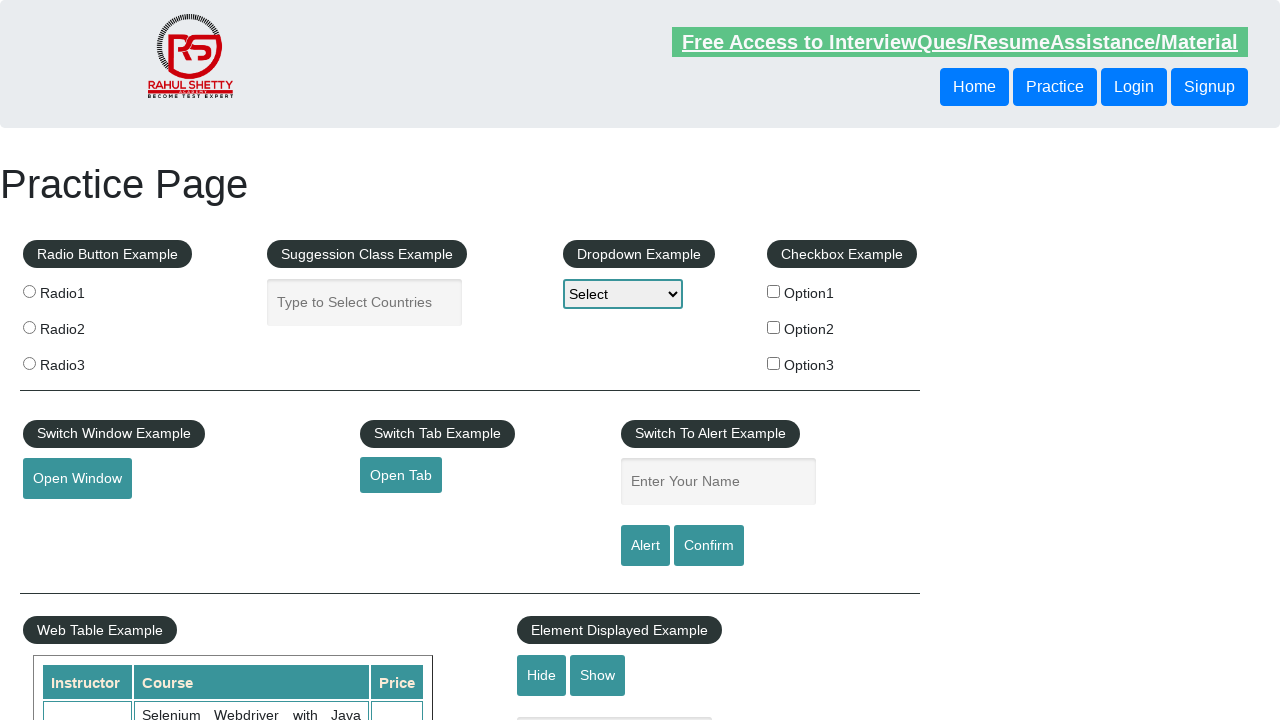

Retrieved all links from footer column
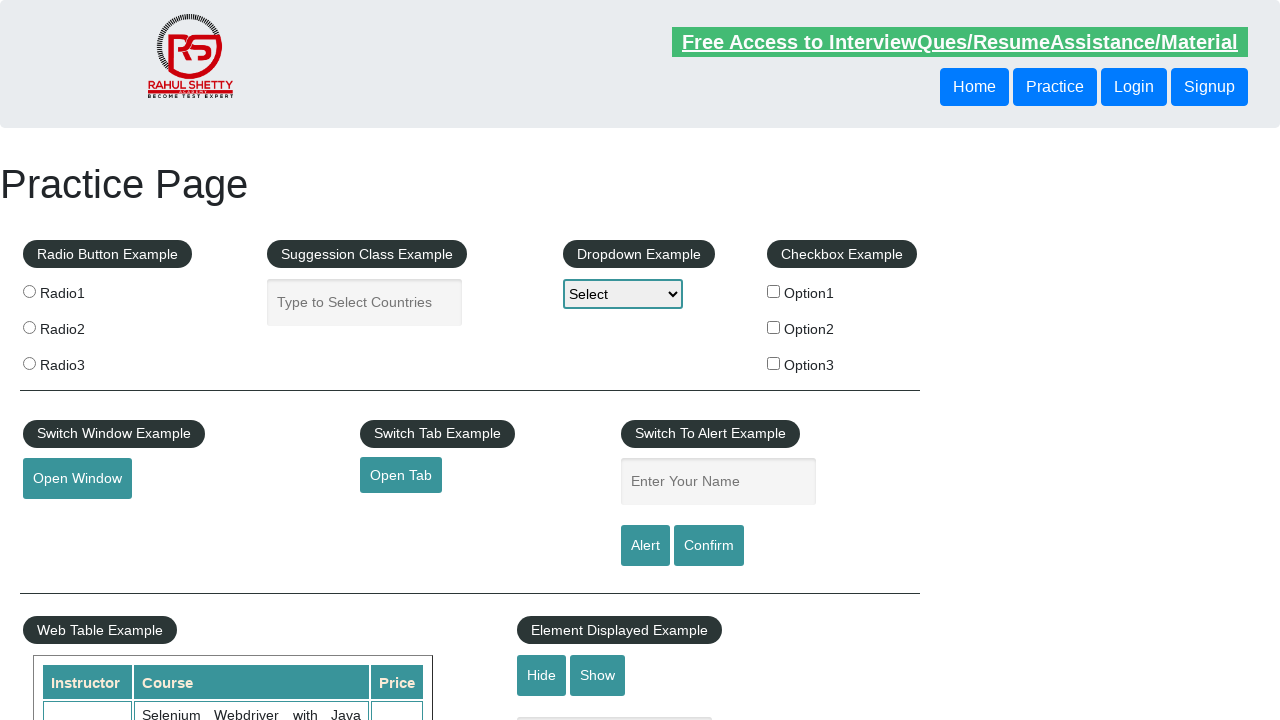

Pressed Control key down to prepare for new tab
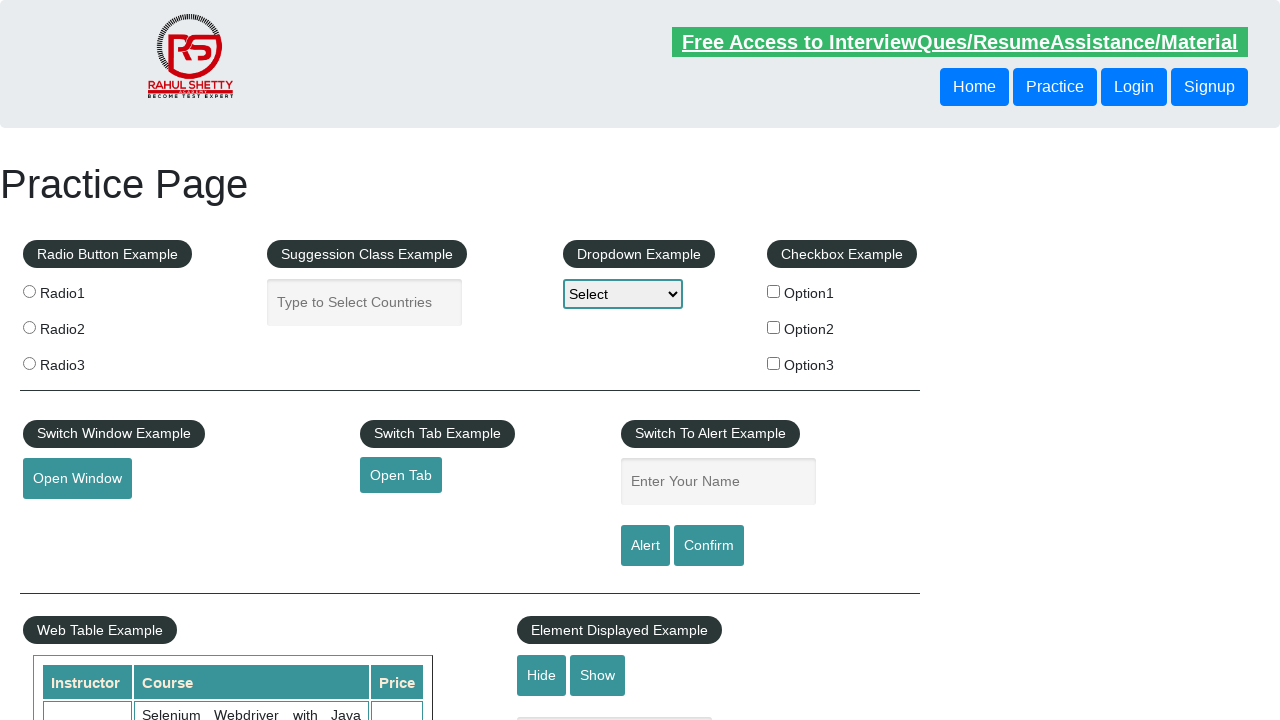

Clicked footer link 1 with Control held to open in new tab at (68, 520) on xpath=//div[@id='gf-BIG']//table/tbody/tr/td[1]/ul >> a >> nth=1
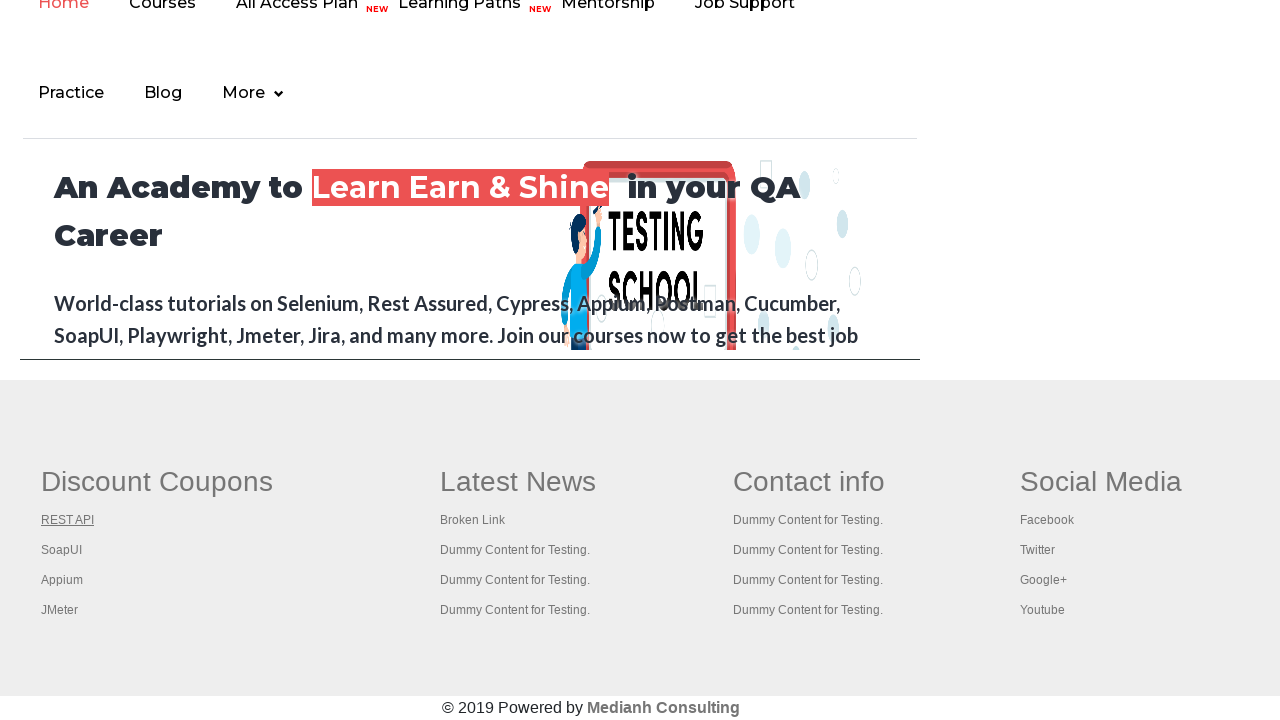

Released Control key
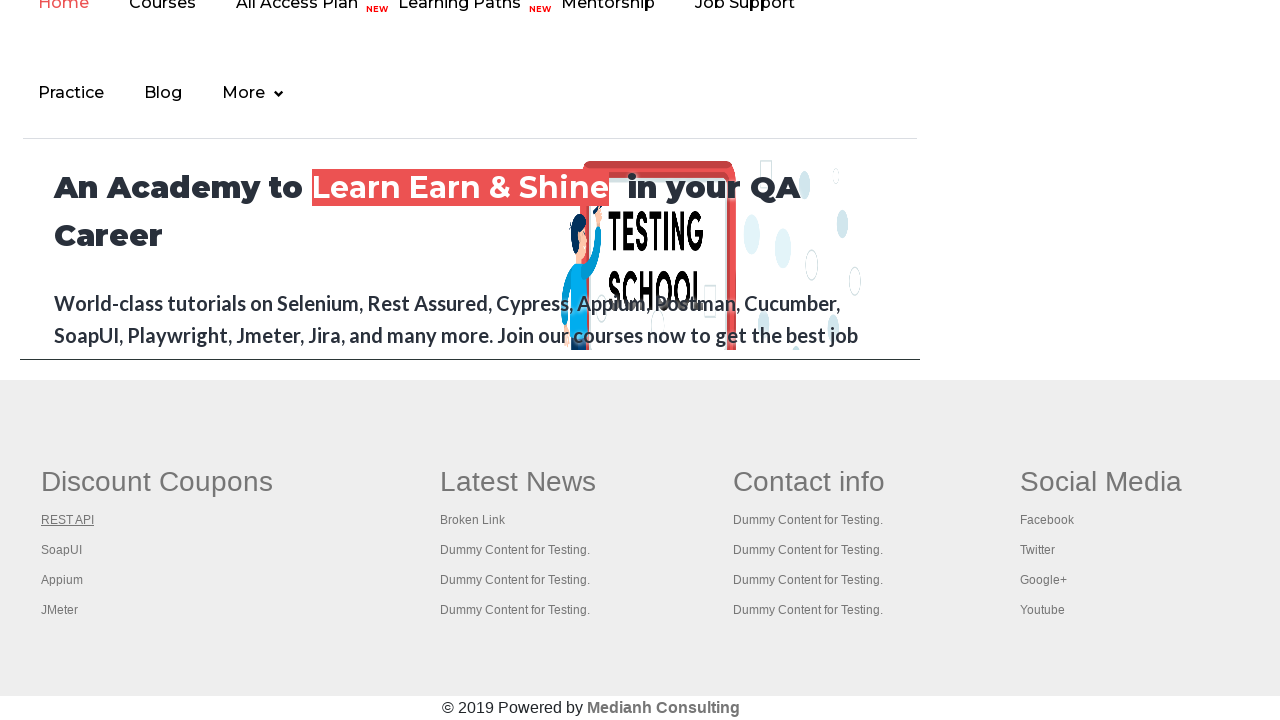

Pressed Control key down to prepare for new tab
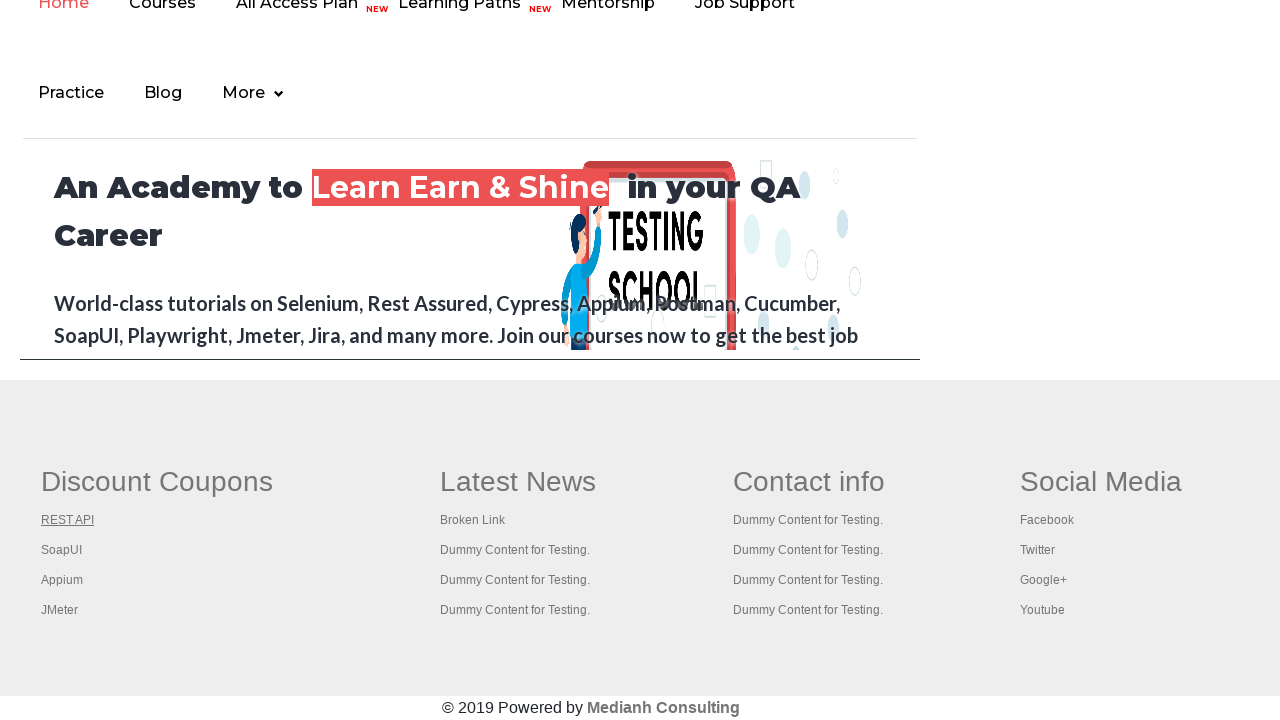

Clicked footer link 2 with Control held to open in new tab at (62, 550) on xpath=//div[@id='gf-BIG']//table/tbody/tr/td[1]/ul >> a >> nth=2
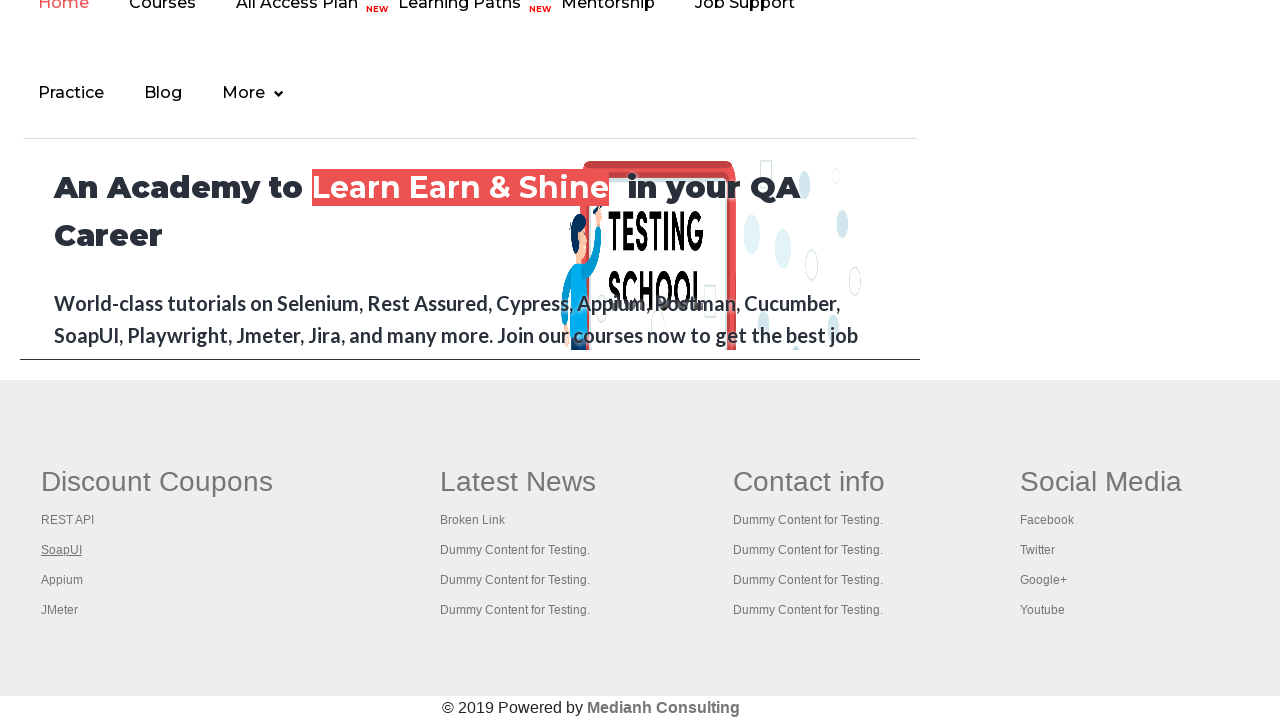

Released Control key
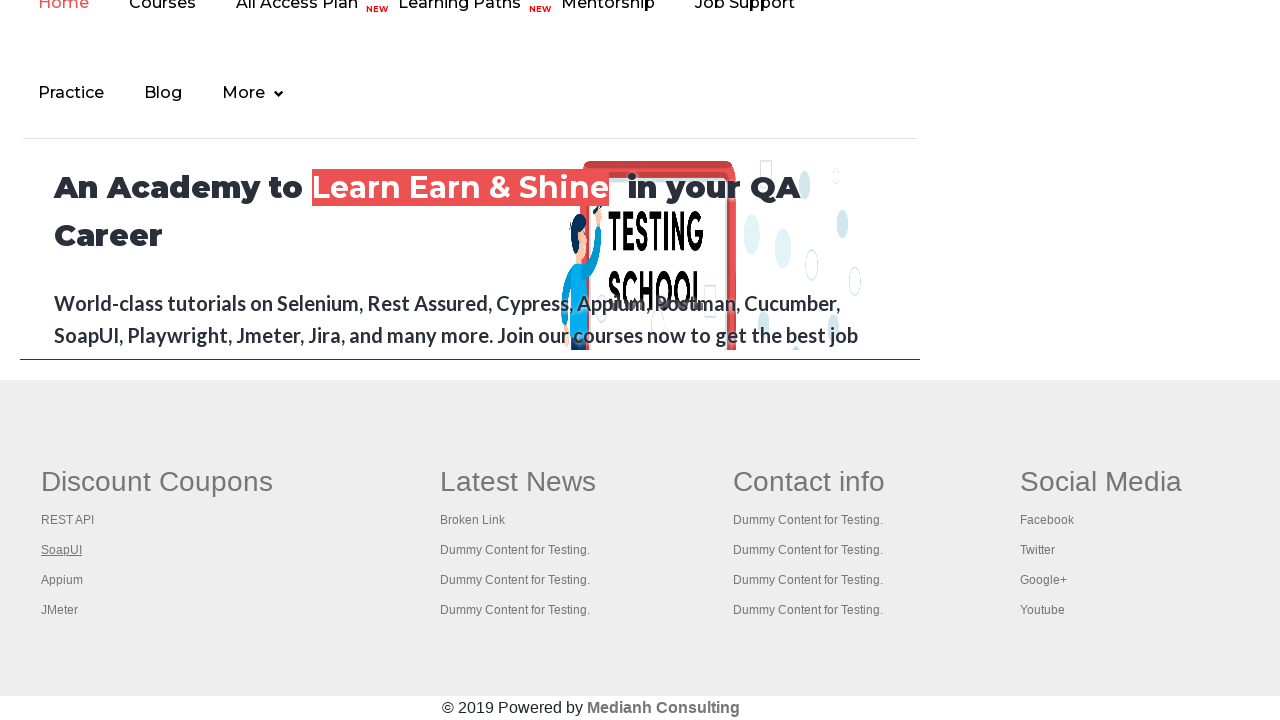

Pressed Control key down to prepare for new tab
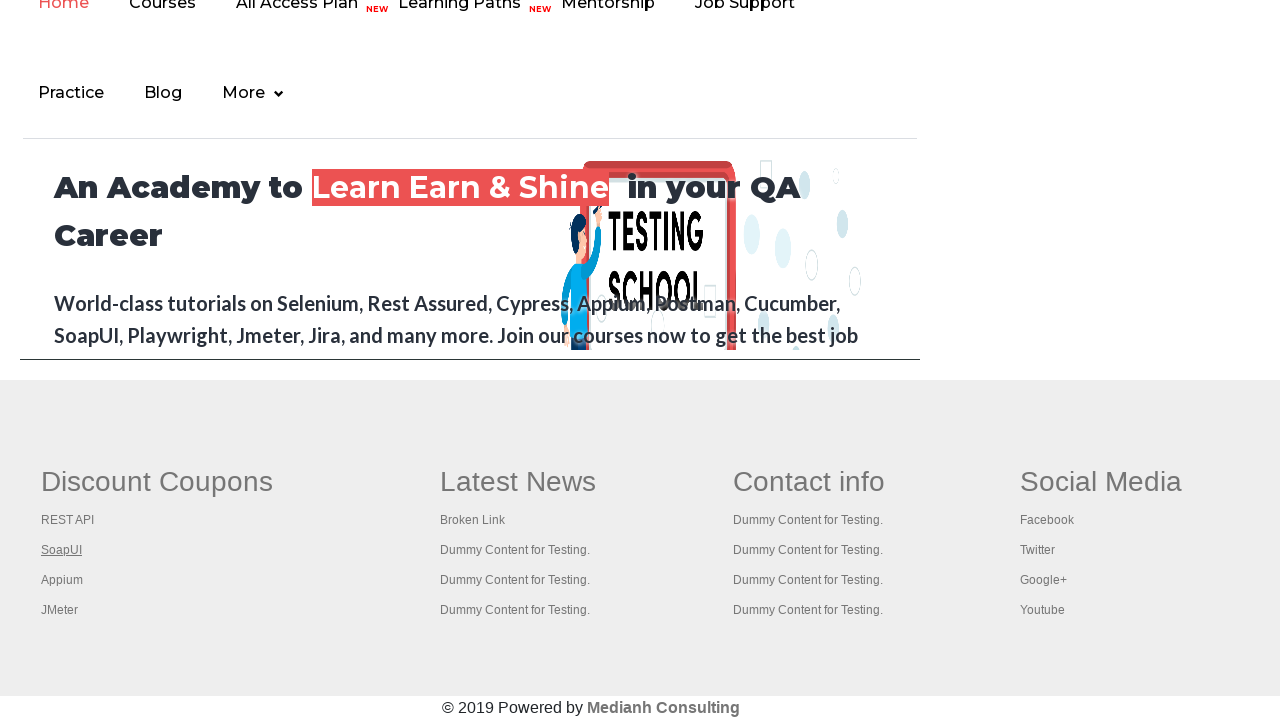

Clicked footer link 3 with Control held to open in new tab at (62, 580) on xpath=//div[@id='gf-BIG']//table/tbody/tr/td[1]/ul >> a >> nth=3
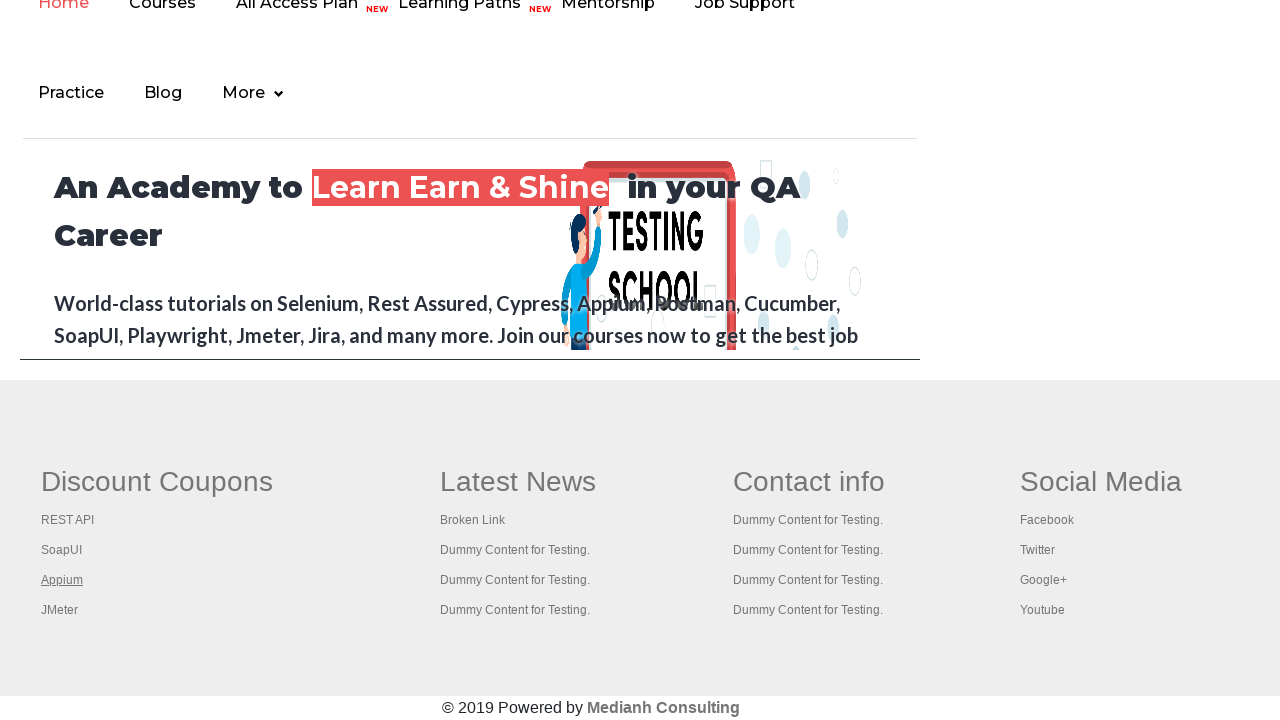

Released Control key
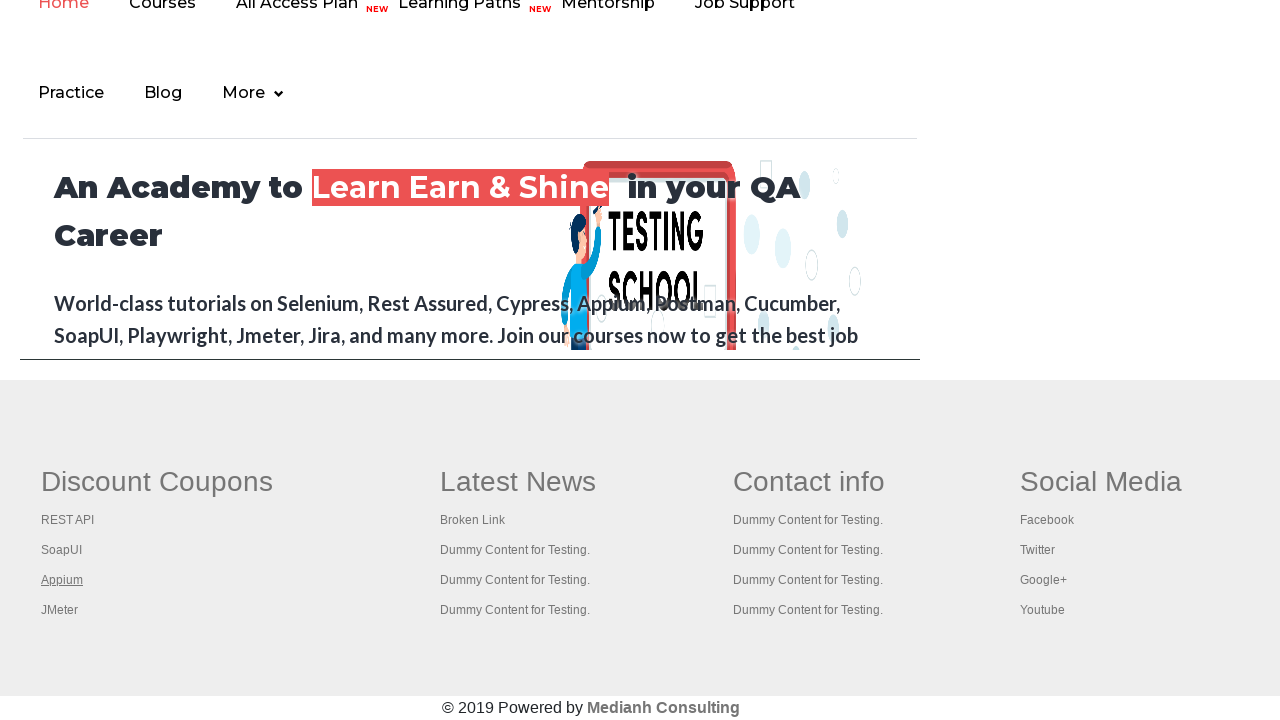

Pressed Control key down to prepare for new tab
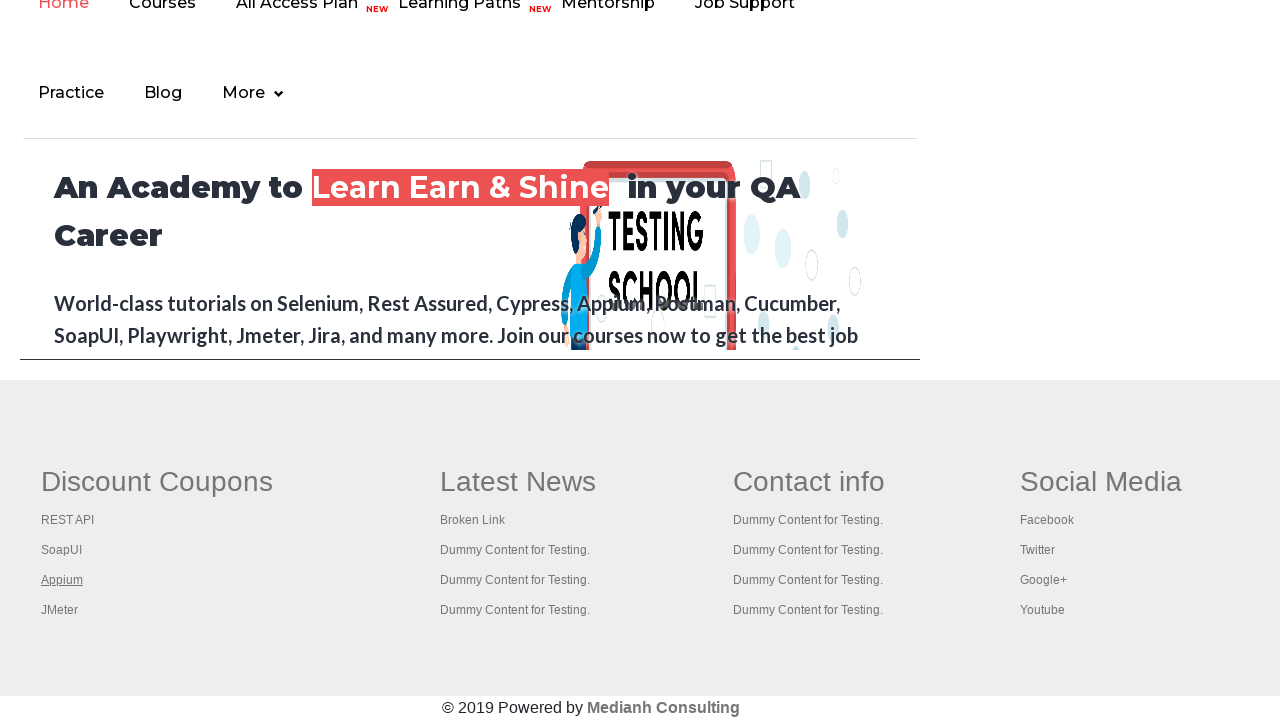

Clicked footer link 4 with Control held to open in new tab at (60, 610) on xpath=//div[@id='gf-BIG']//table/tbody/tr/td[1]/ul >> a >> nth=4
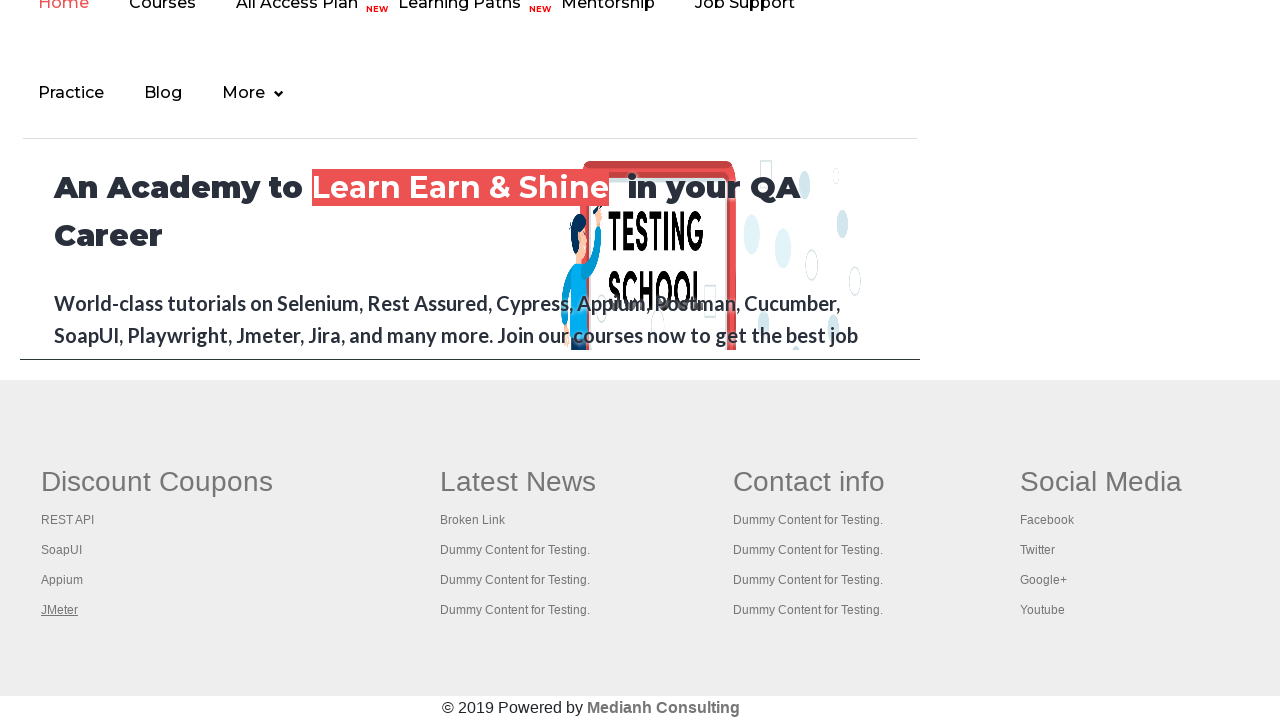

Released Control key
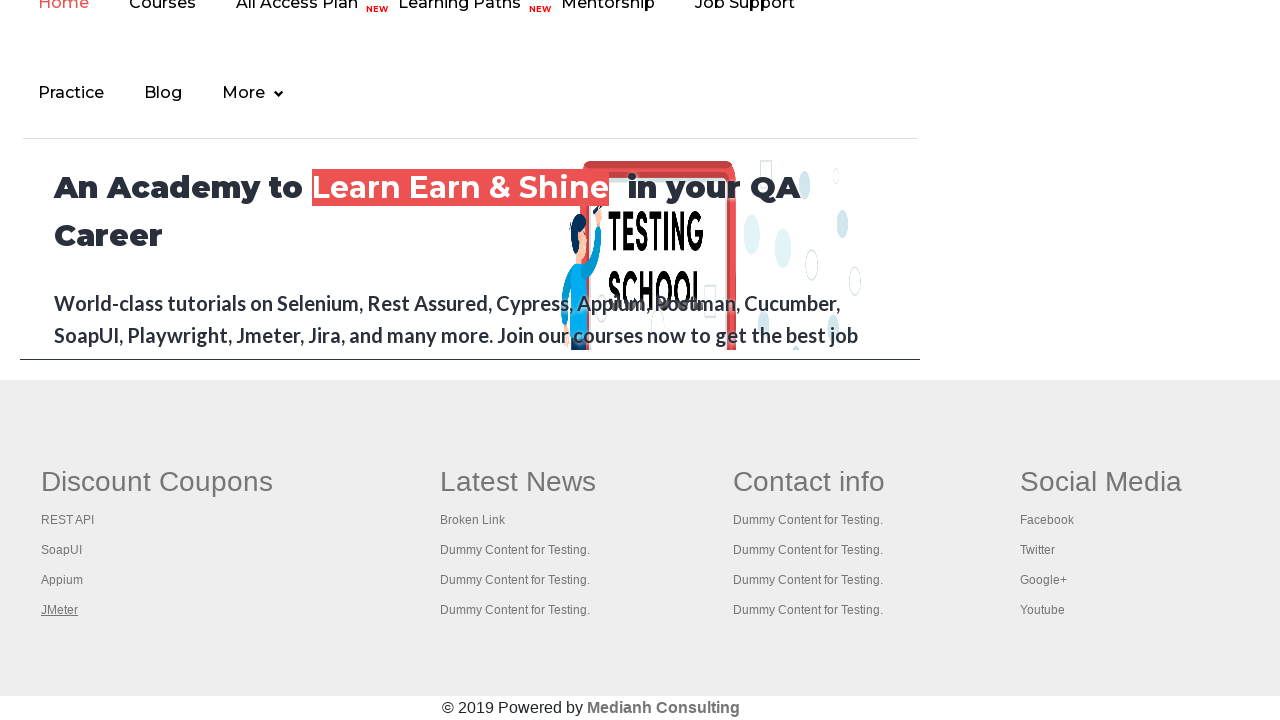

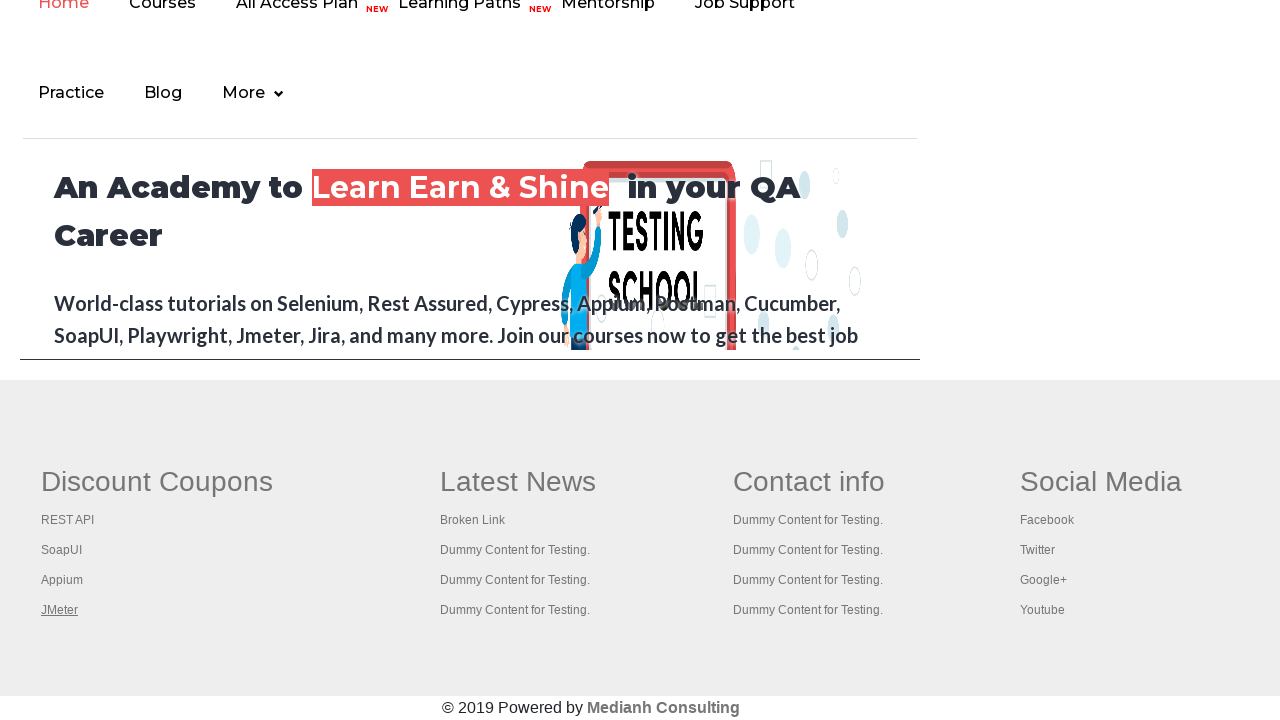